Tests the number input field on Heroku's test application by entering a numeric value into the input field

Starting URL: https://the-internet.herokuapp.com/inputs

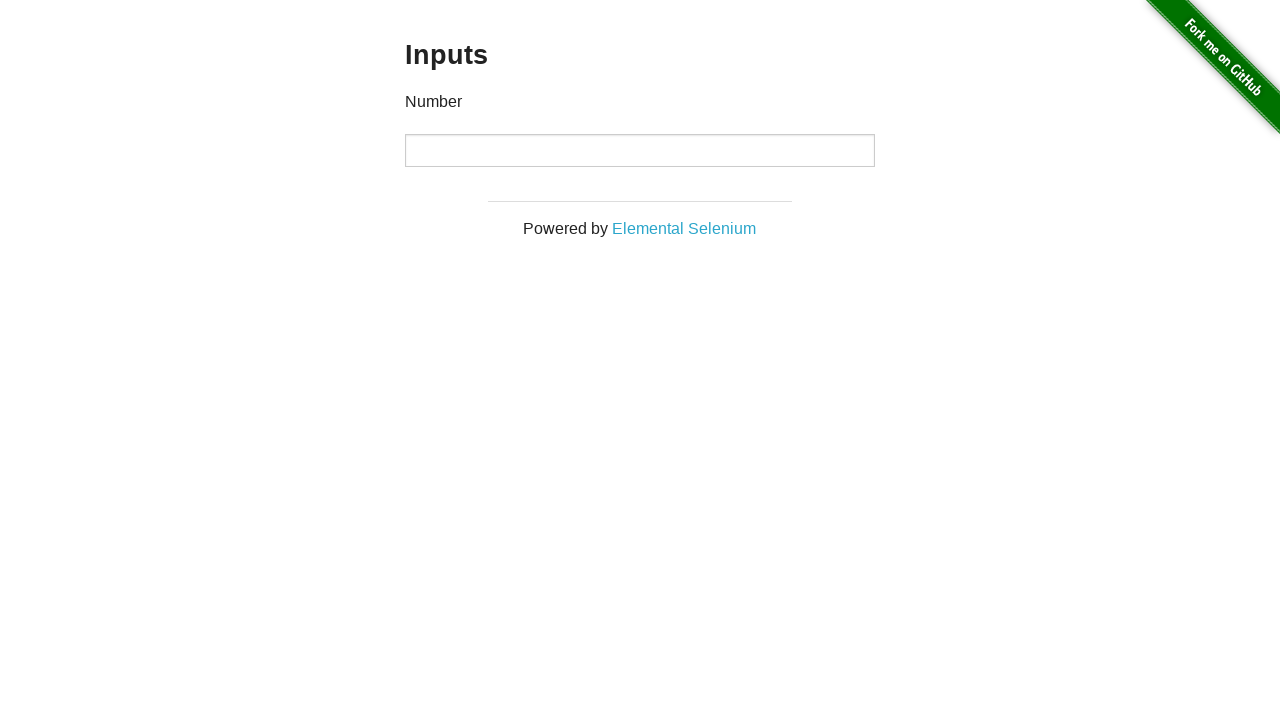

Entered numeric value '42' into the number input field on input[type='number']
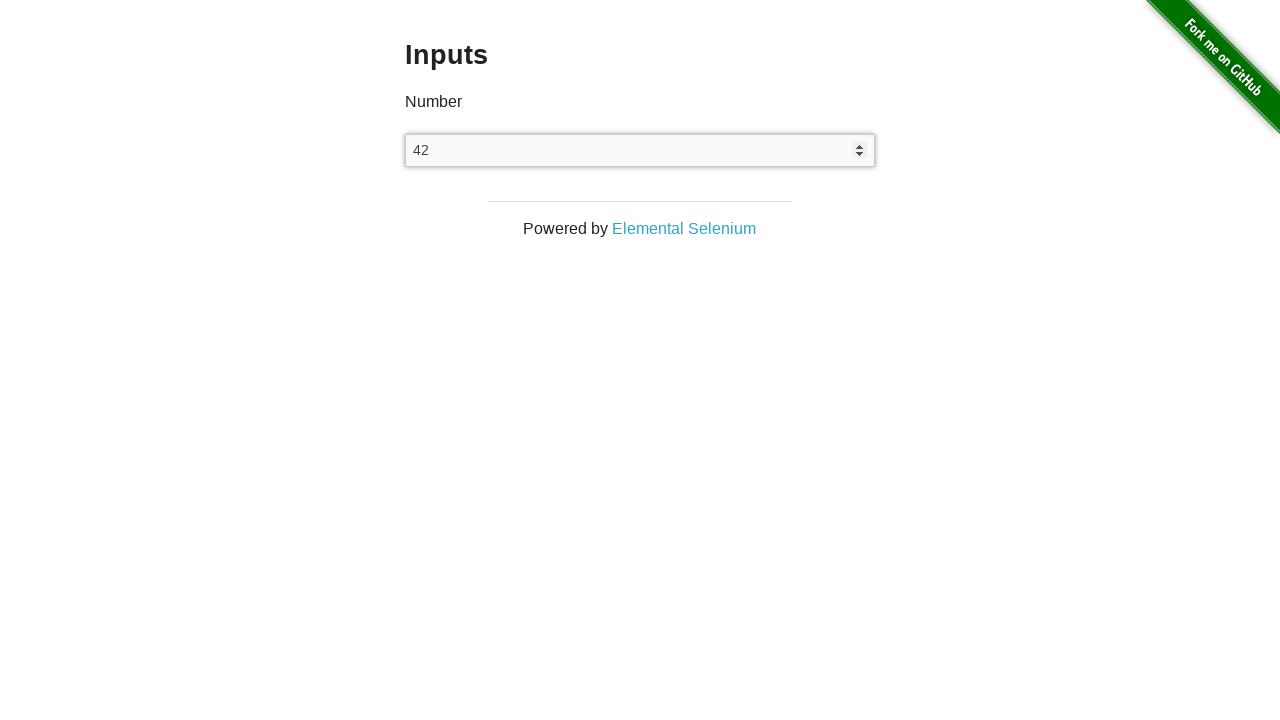

Waited 500ms to confirm the value was entered
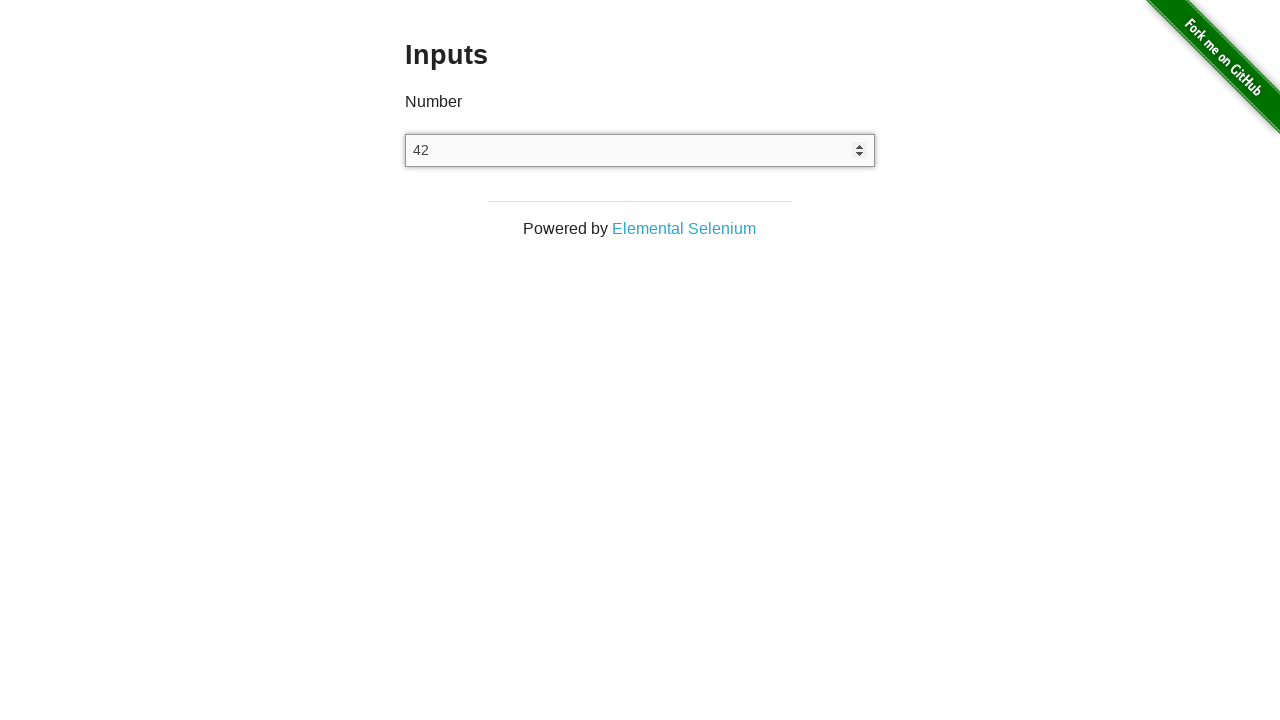

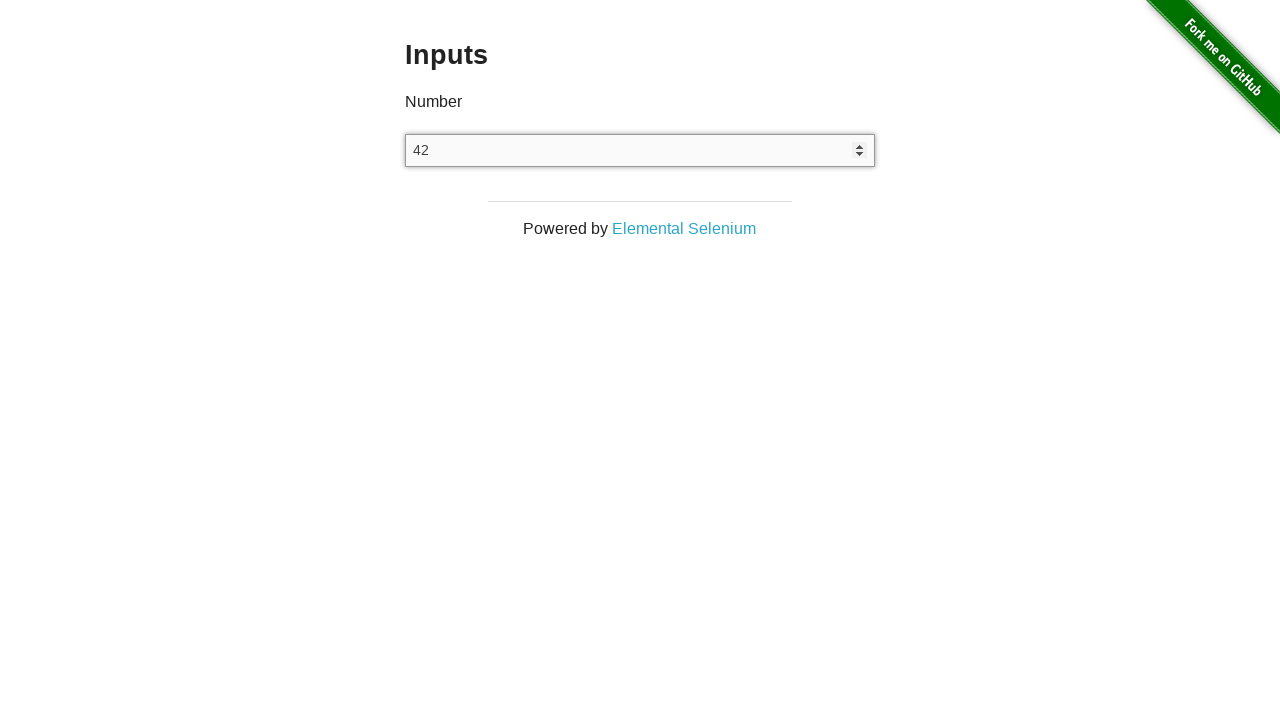